Tests drag and drop functionality using an alternative approach to drag column A to column B

Starting URL: https://the-internet.herokuapp.com/drag_and_drop

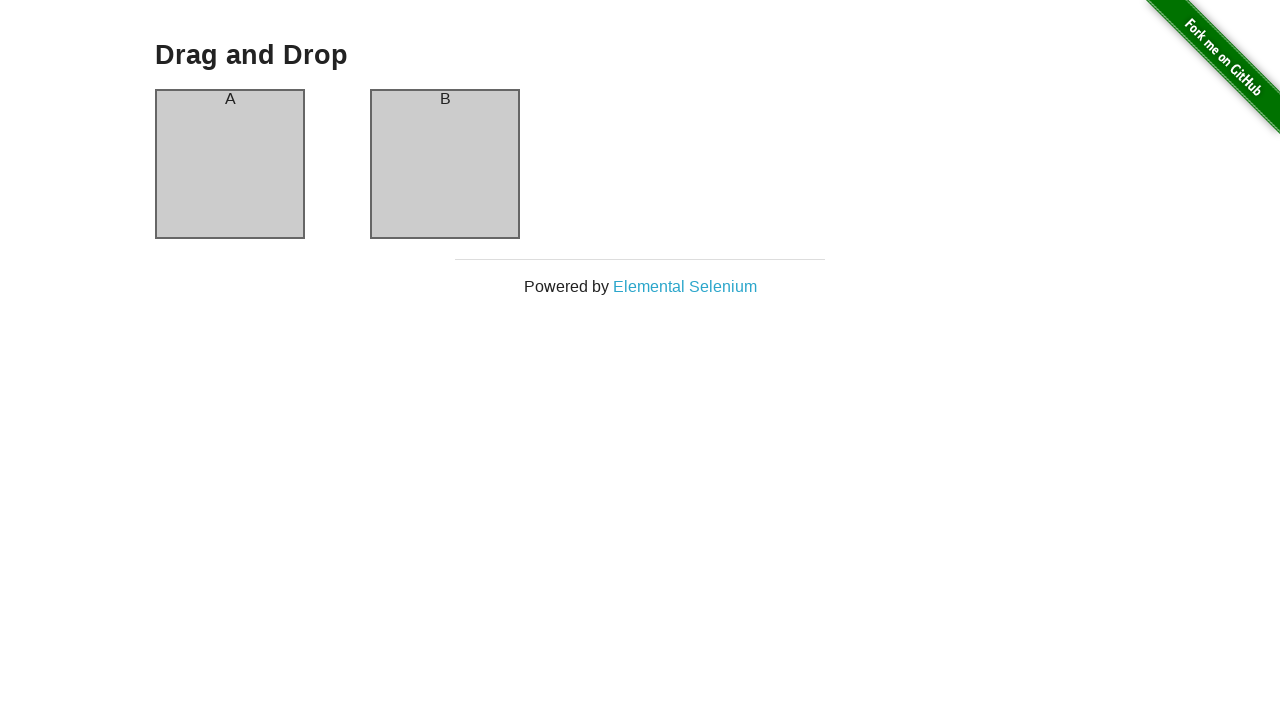

Located column A element
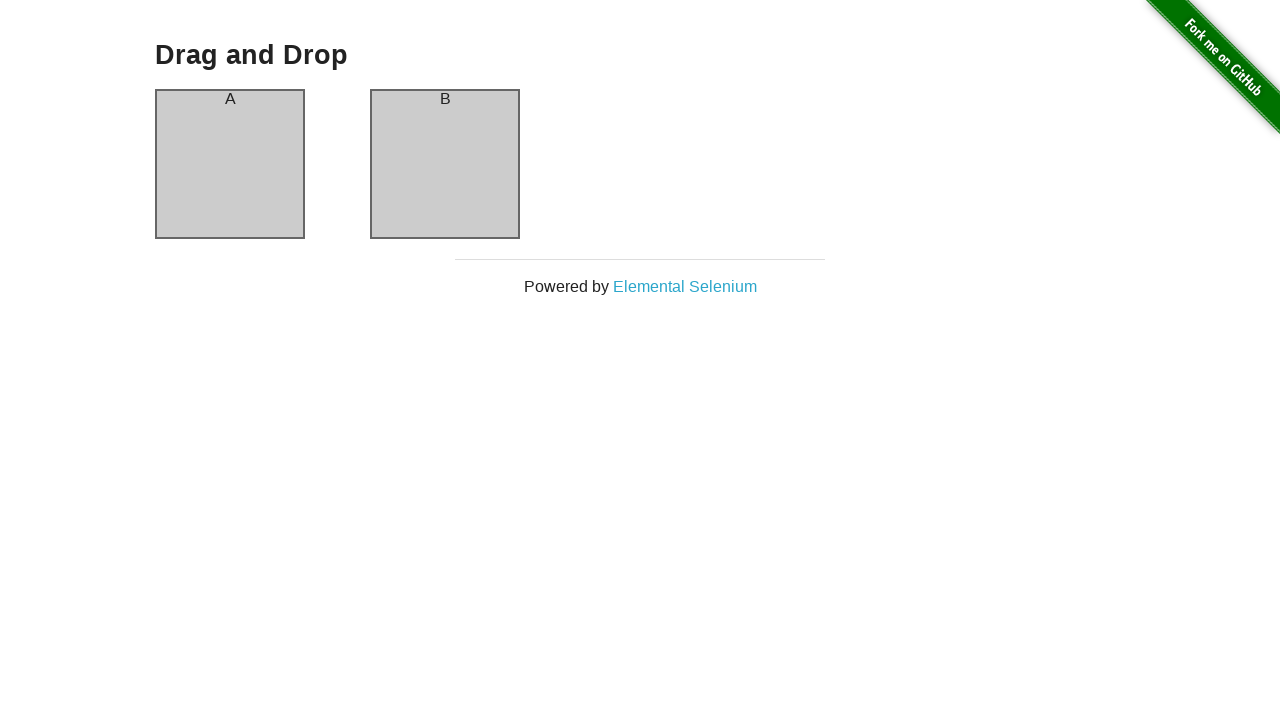

Located column B element
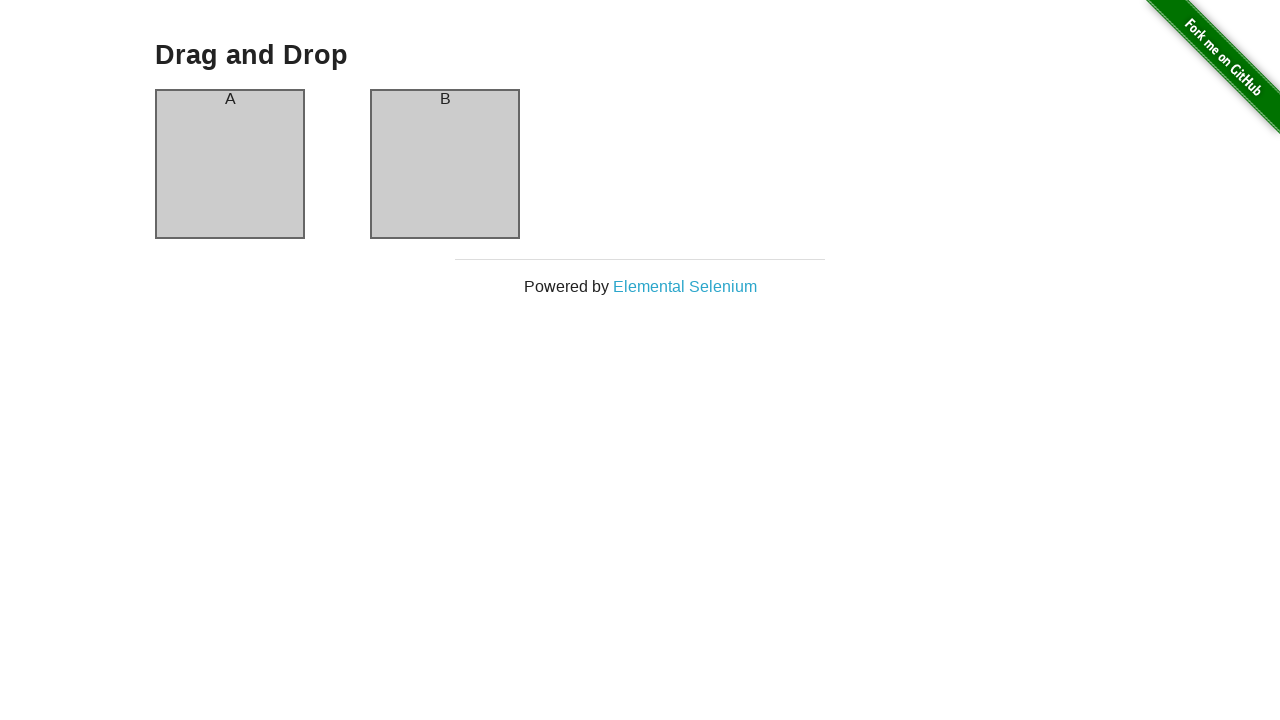

Dragged column A to column B at (445, 164)
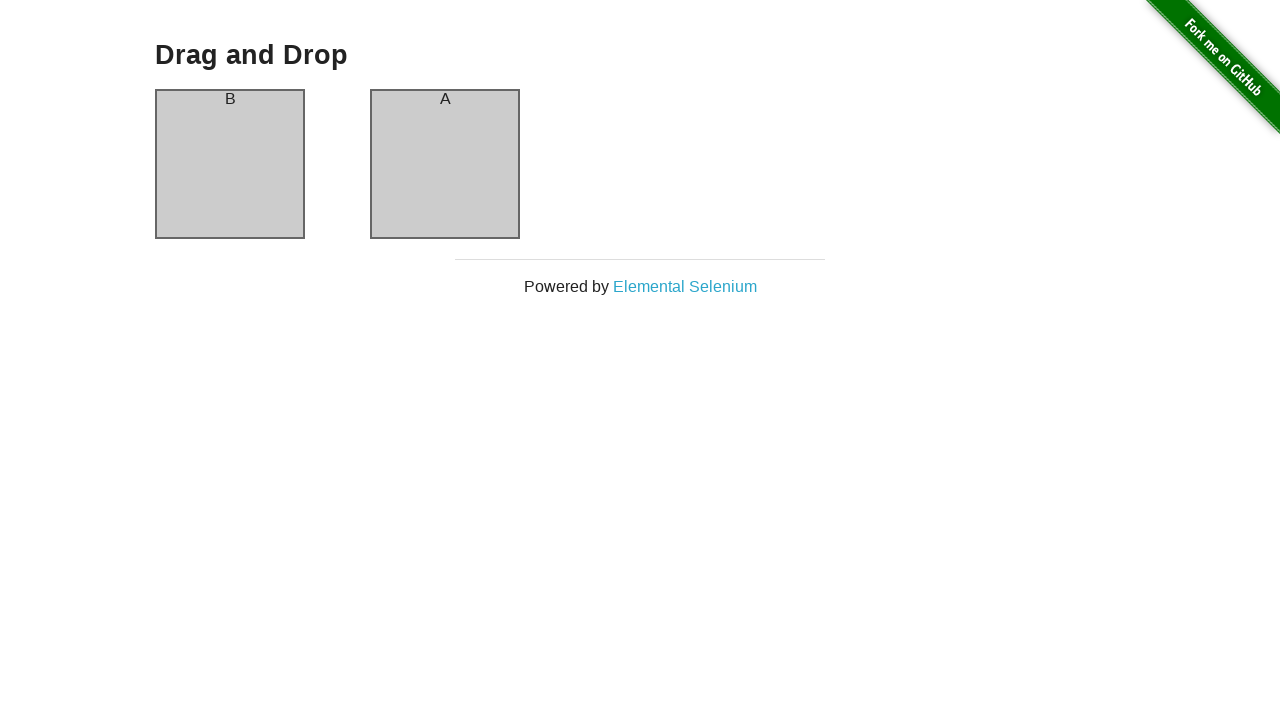

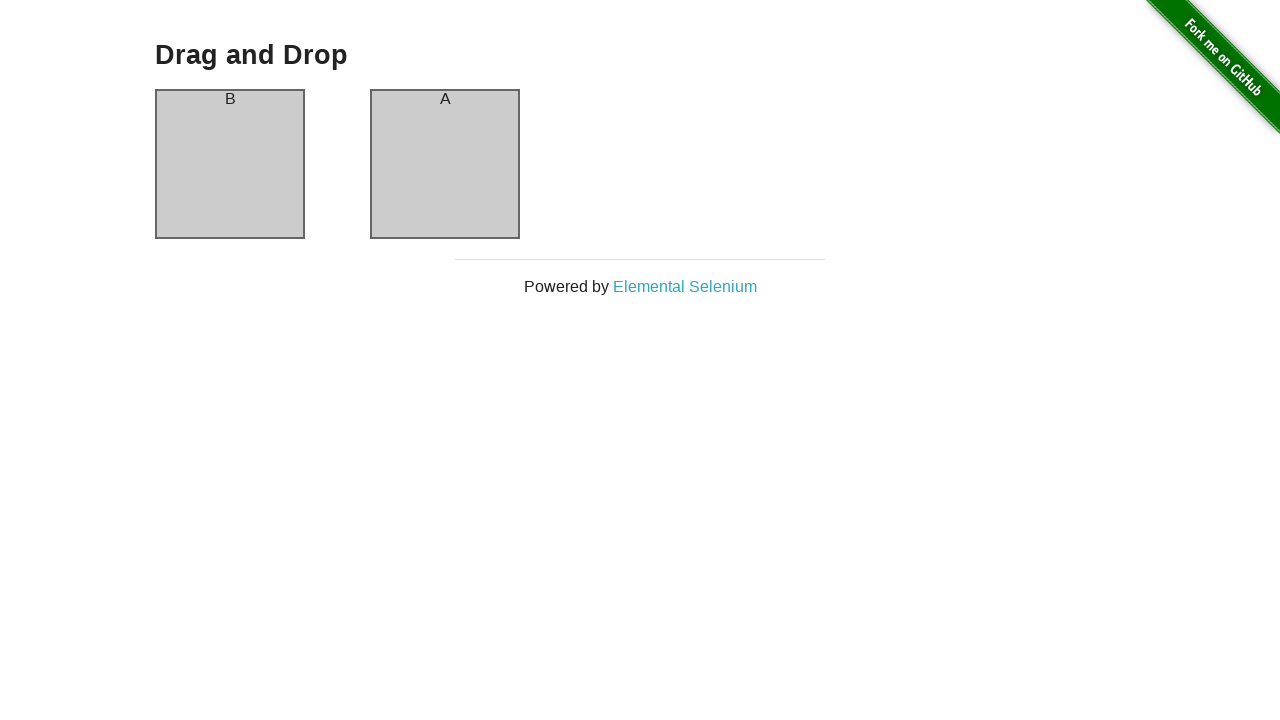